Tests navigation to the blog section of the AnhTester website by clicking on the blog link

Starting URL: https://anhtester.com

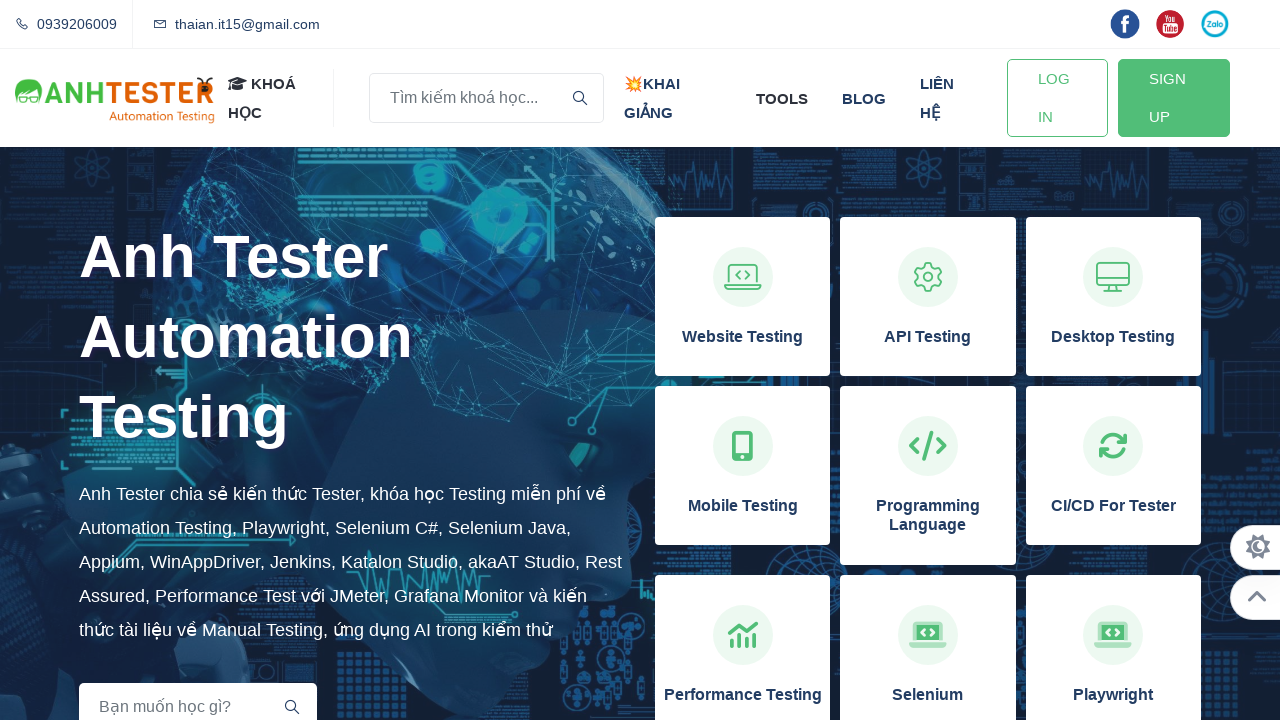

Clicked on the blog link in AnhTester website navigation at (864, 98) on xpath=//a[normalize-space()='blog']
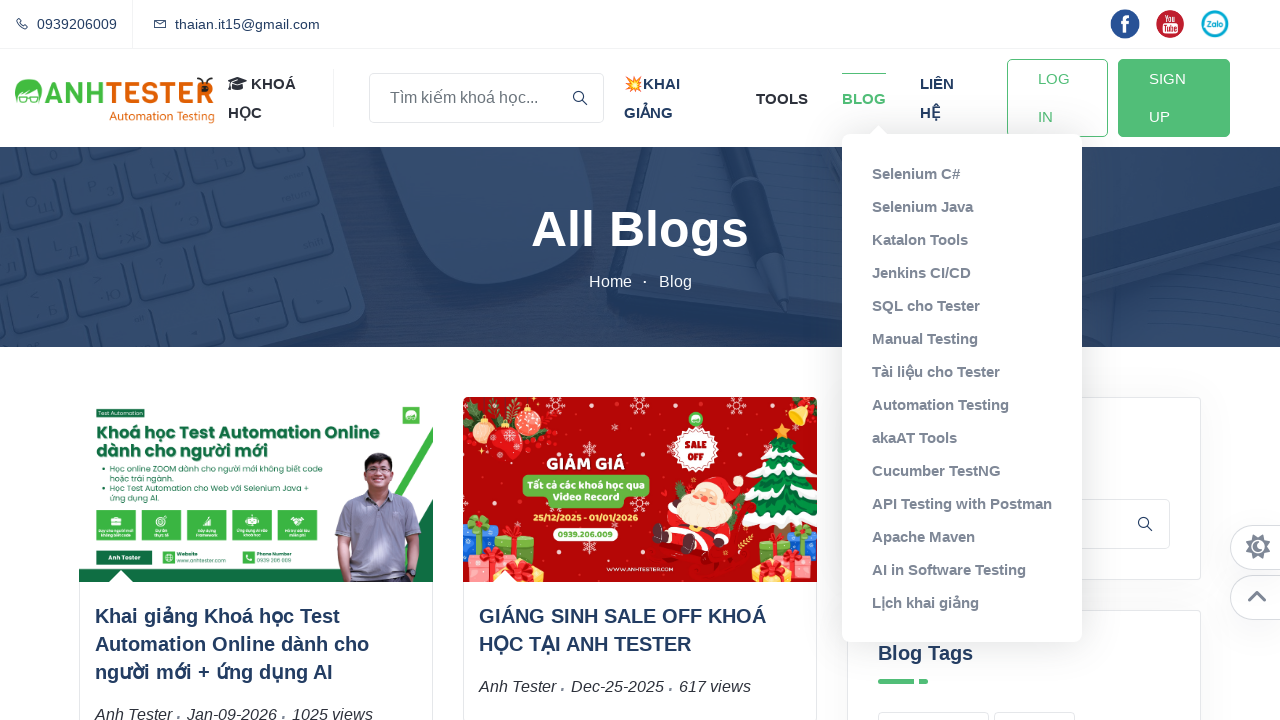

Navigation to blog section completed and page loaded
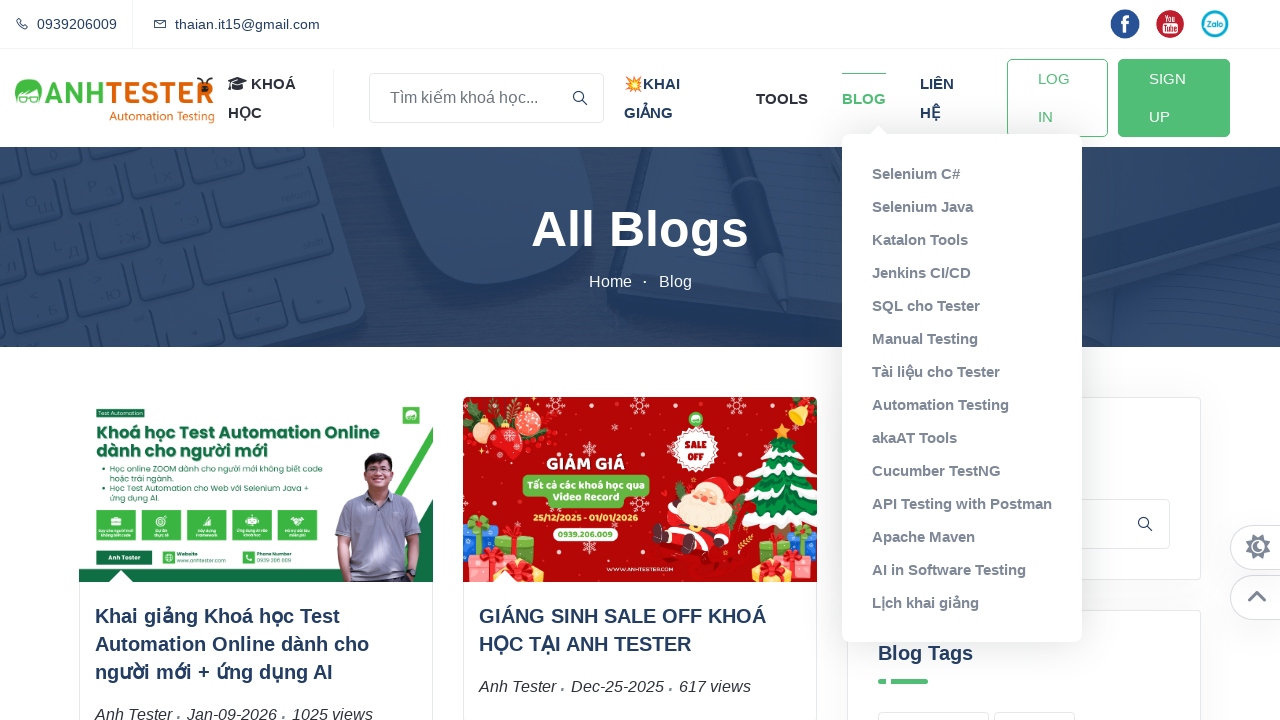

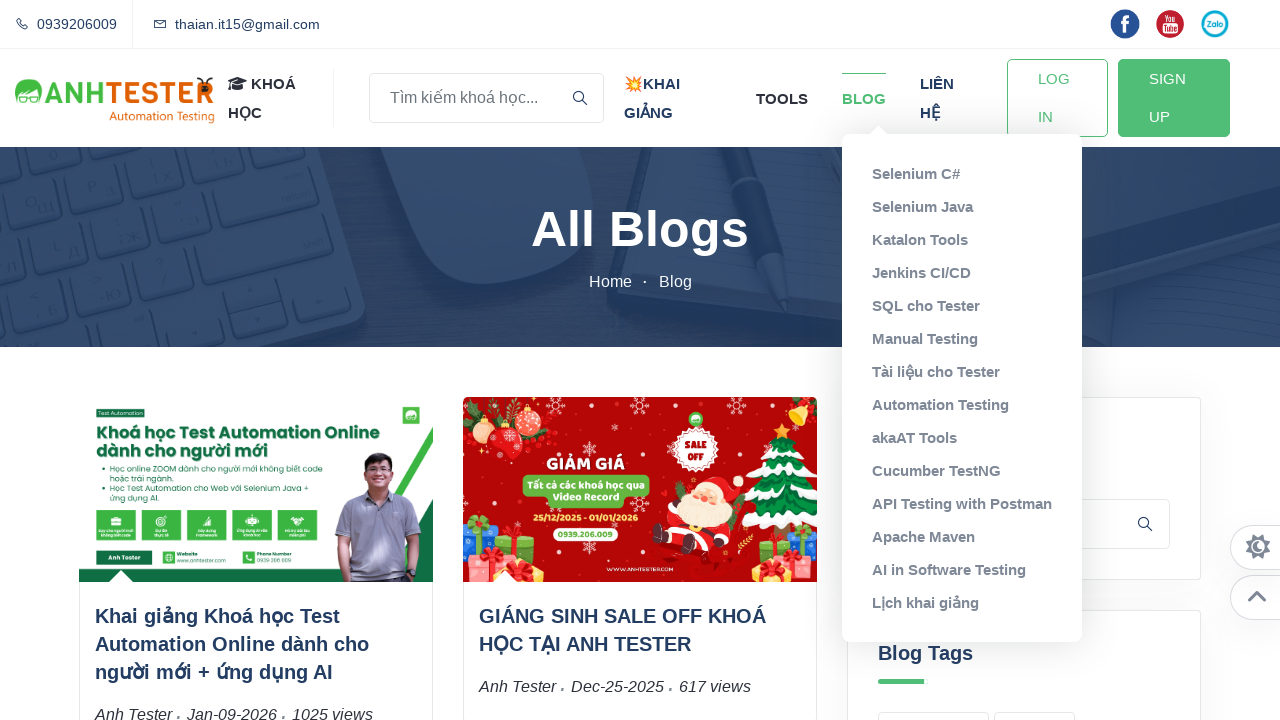